Tests adding a product to the shopping cart by clicking the add button for a specific item and then opening the cart

Starting URL: https://rahulshettyacademy.com/seleniumPractise/#/

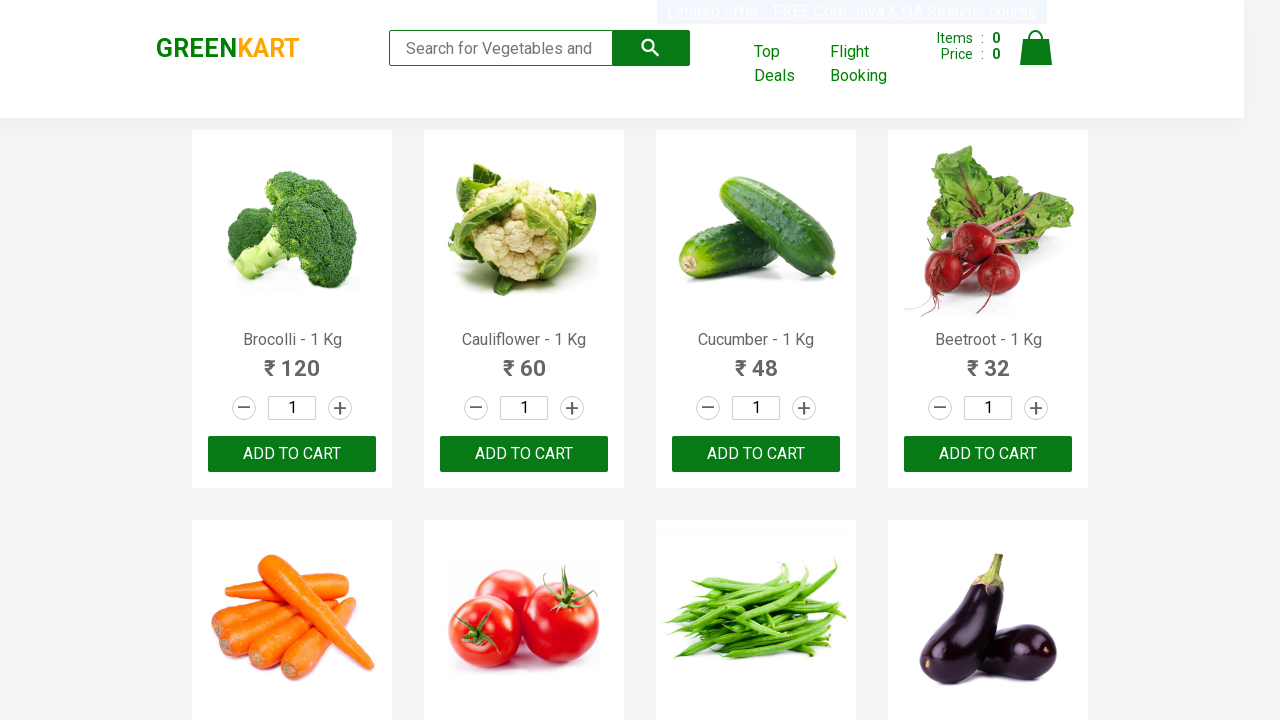

Clicked add to cart button for Brocolli - 1 Kg item at (292, 454) on xpath=//*[text()='Brocolli - 1 Kg']/parent::div//button
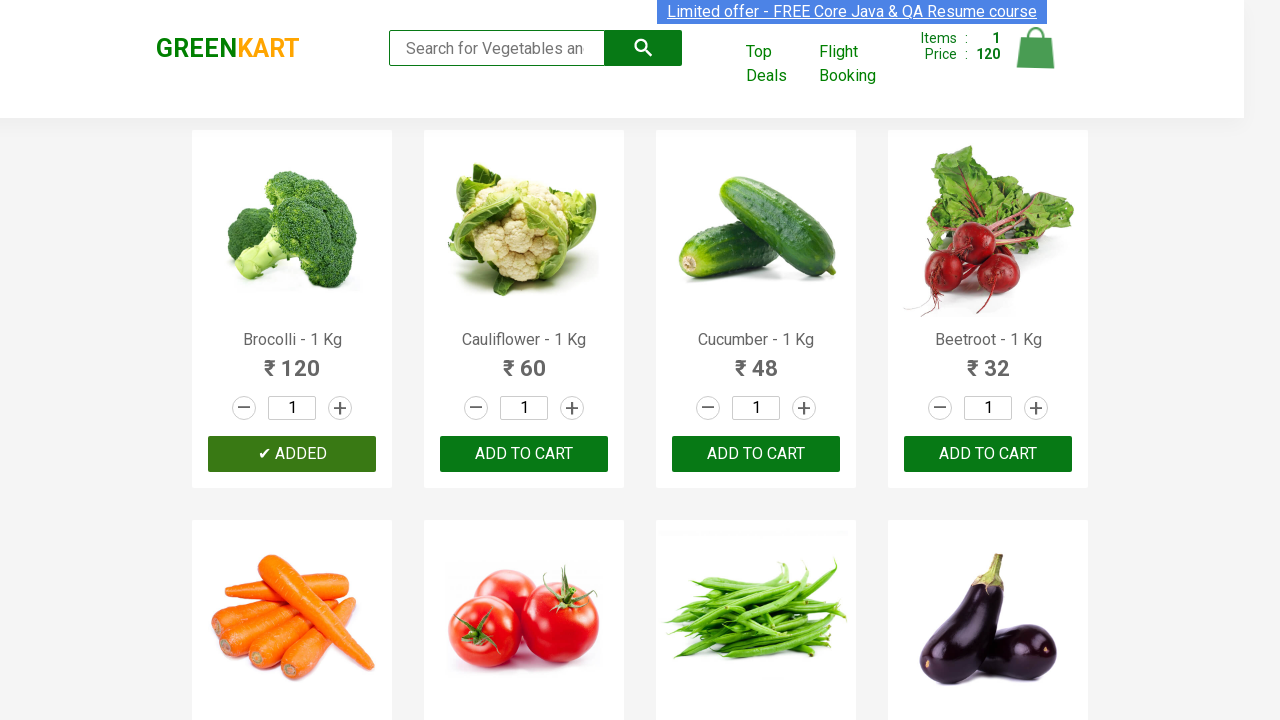

Clicked cart icon to open shopping cart at (1036, 48) on xpath=//a[@class='cart-icon']//img
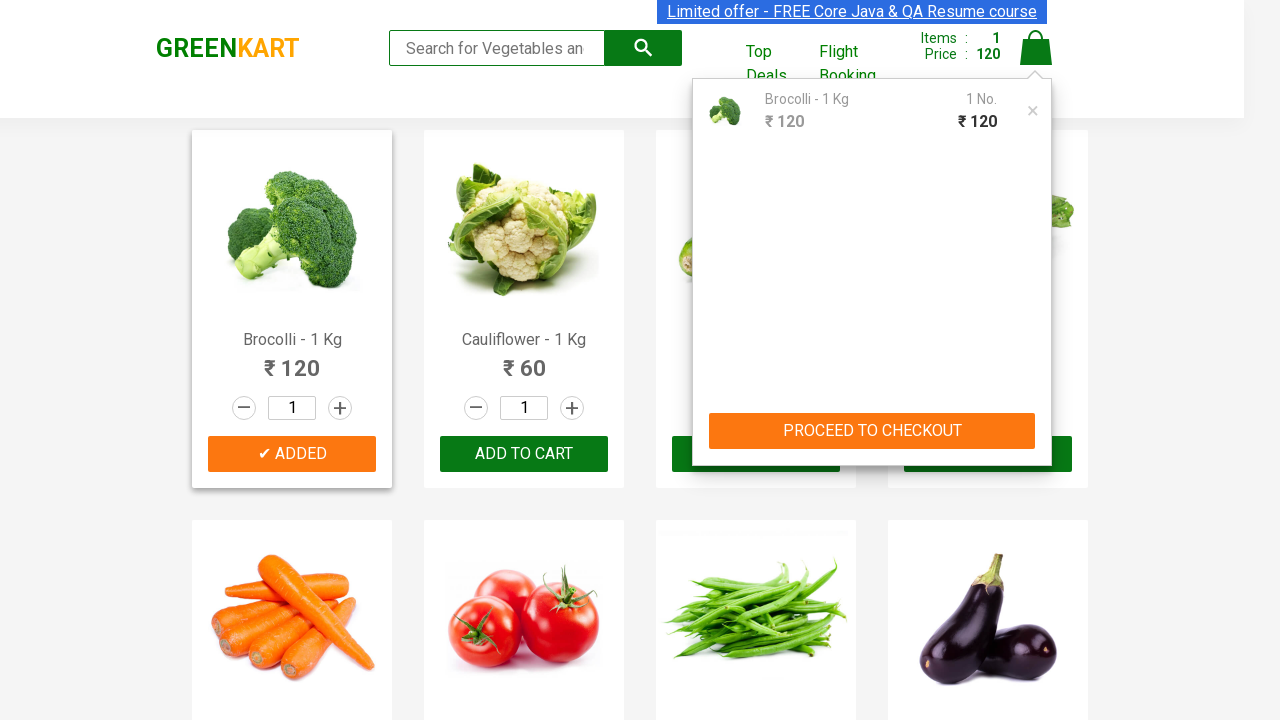

Waited for cart page to load
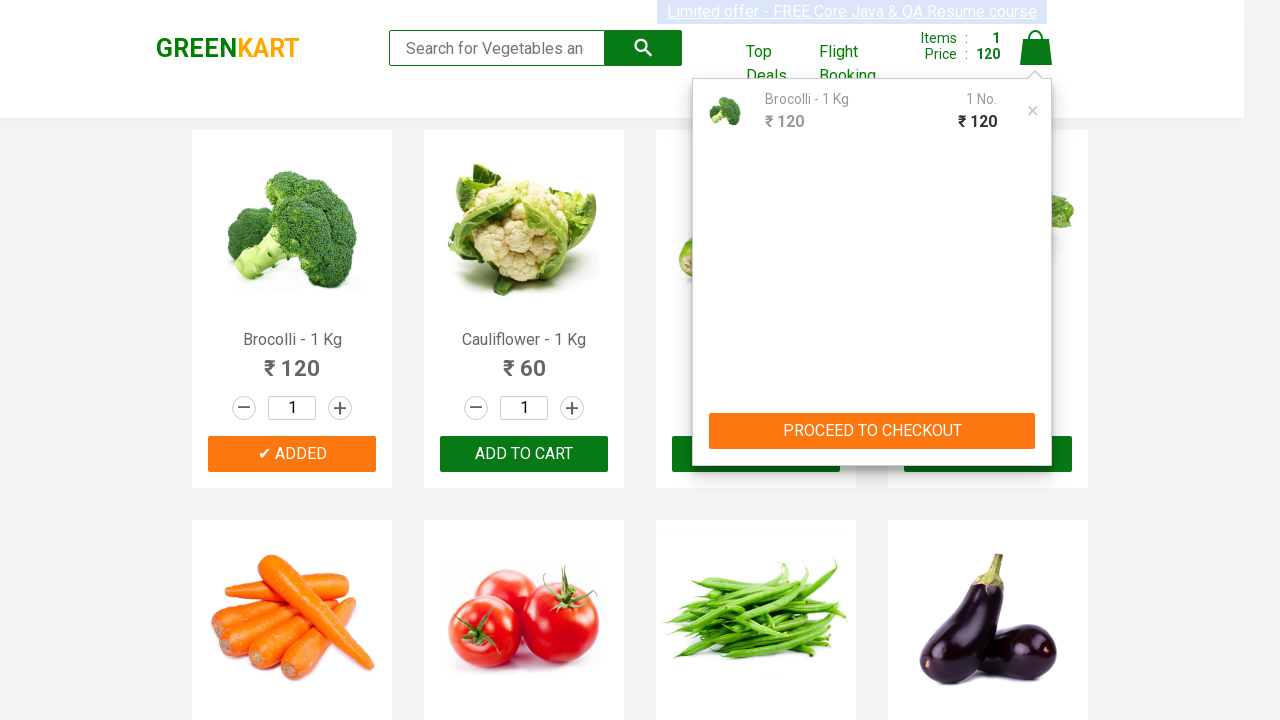

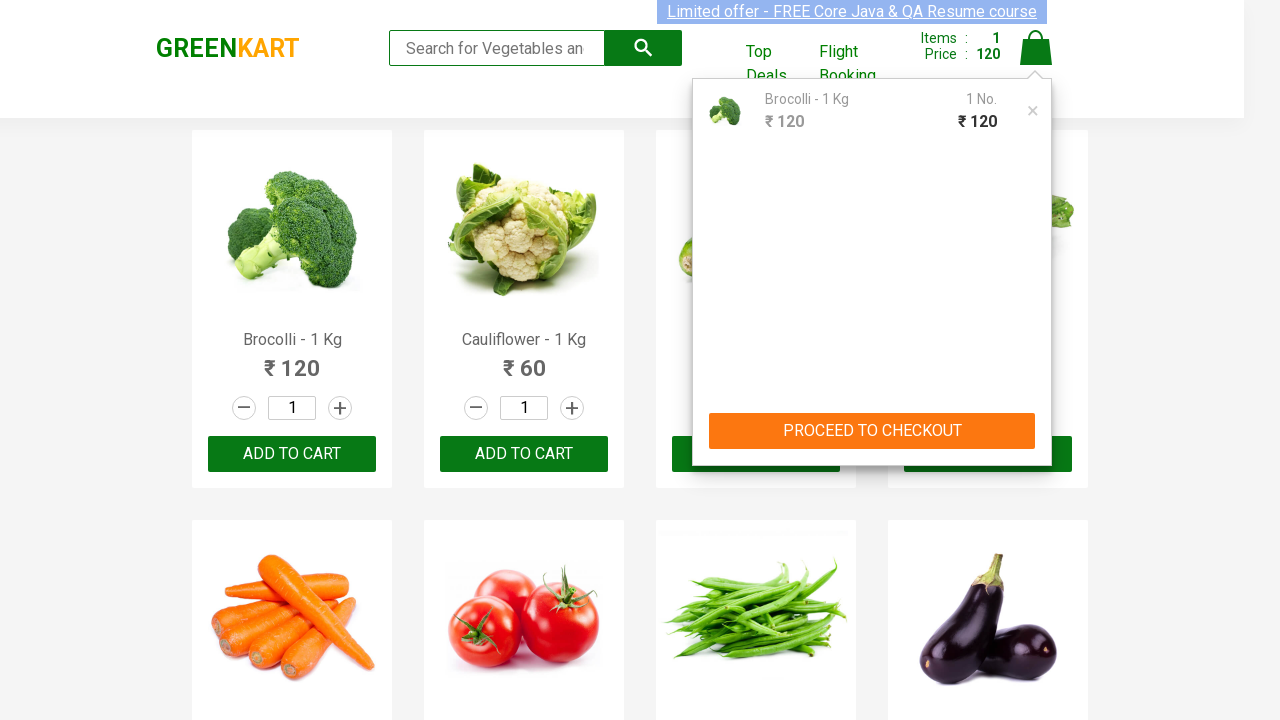